Retrieves an attribute value from an element, calculates a mathematical result, fills a form with the answer, selects checkboxes and radio buttons, then submits the form

Starting URL: http://suninjuly.github.io/get_attribute.html

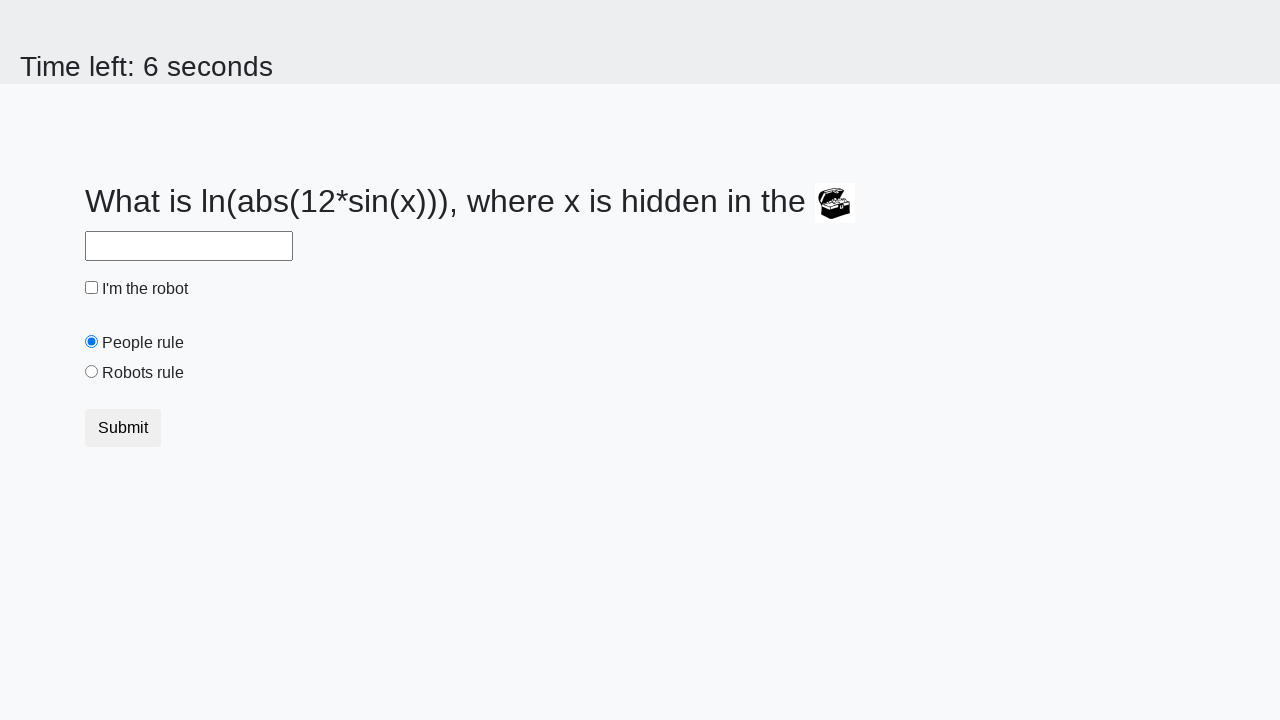

Located treasure element
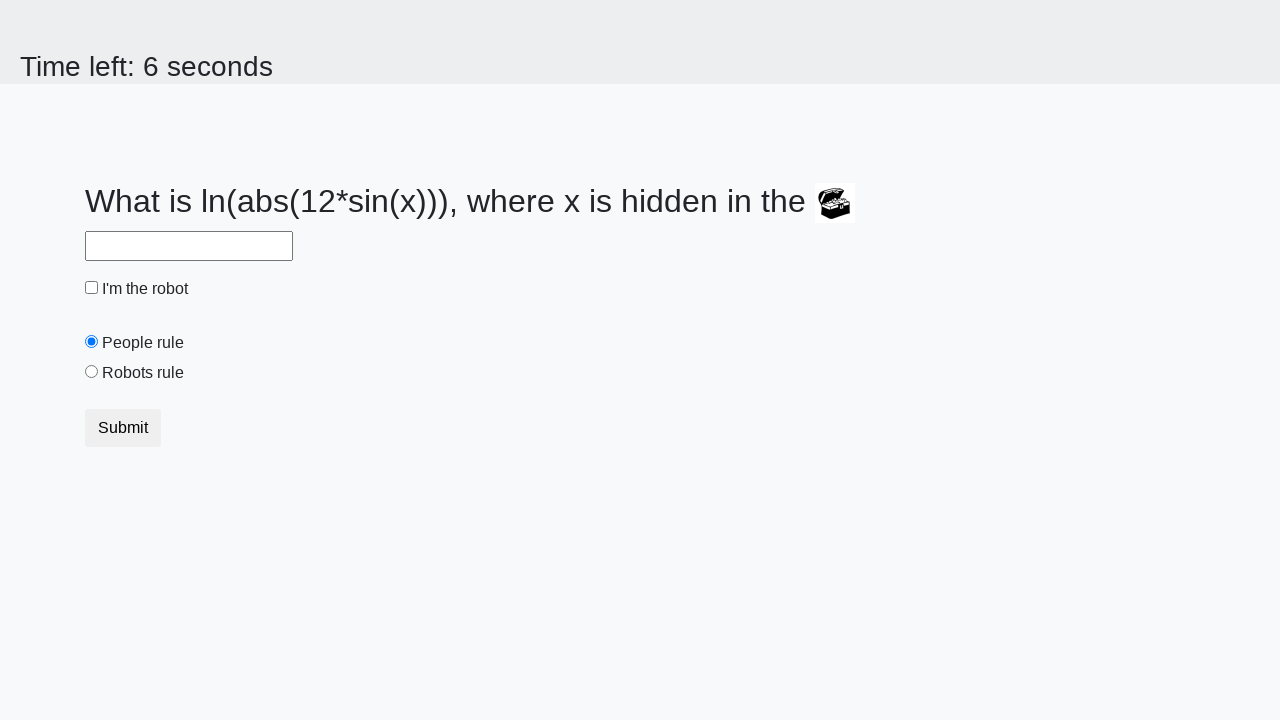

Retrieved valuex attribute from treasure element
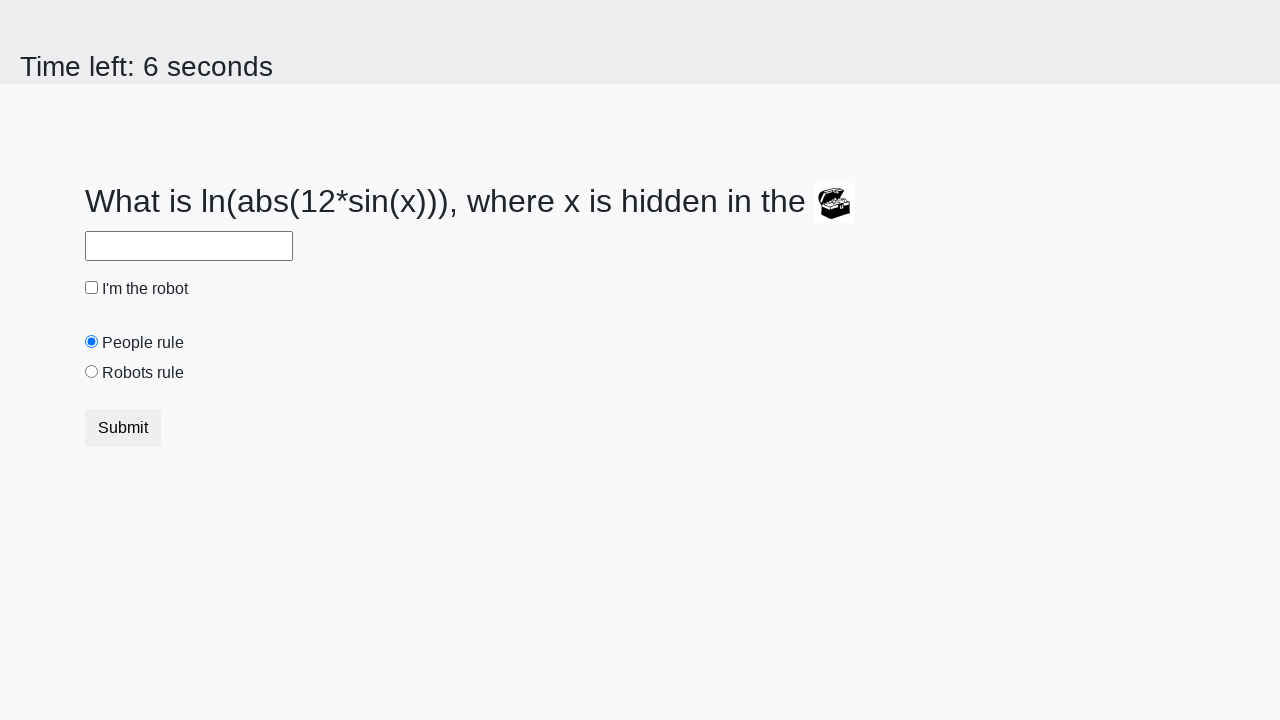

Calculated mathematical result using formula
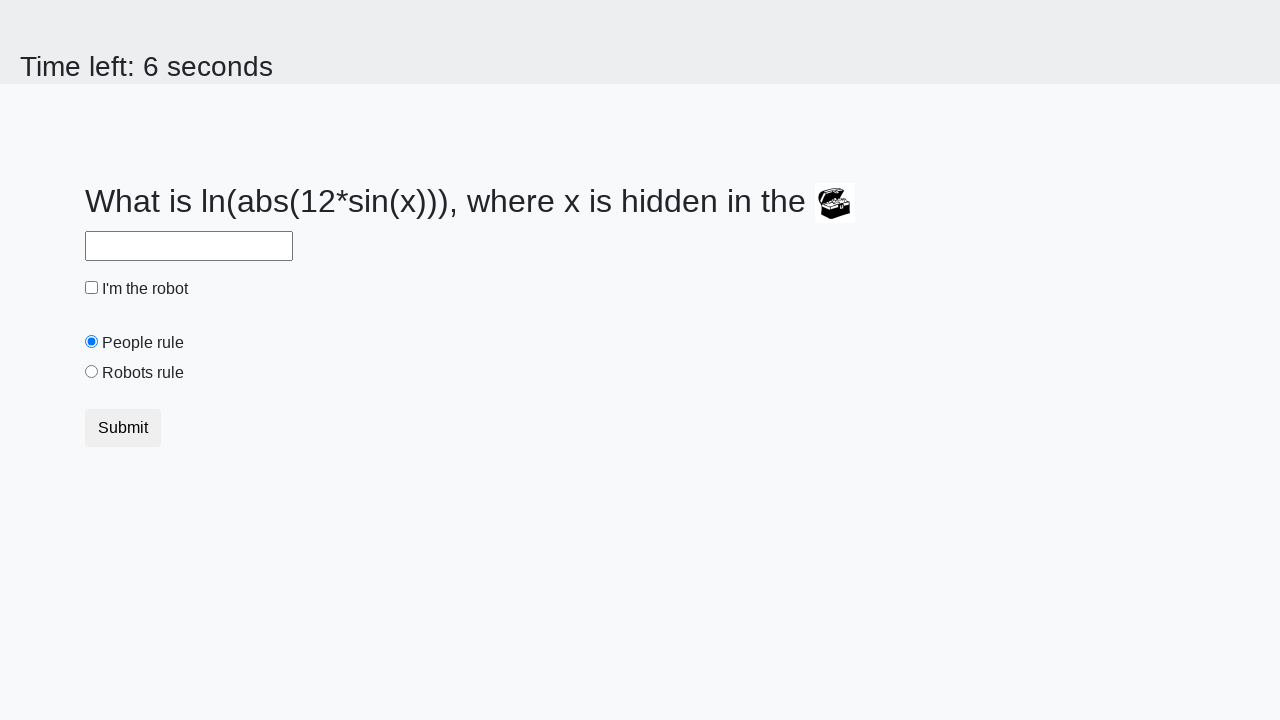

Filled answer field with calculated result on #answer
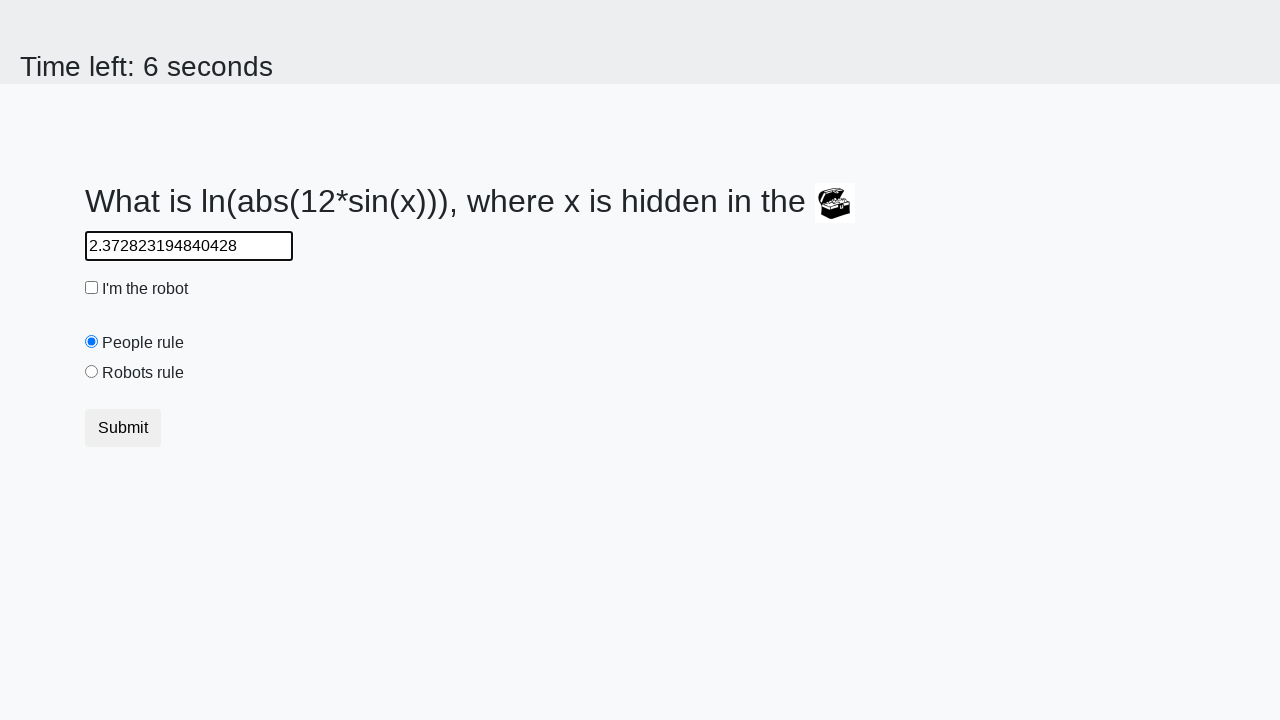

Selected robot checkbox at (92, 288) on #robotCheckbox
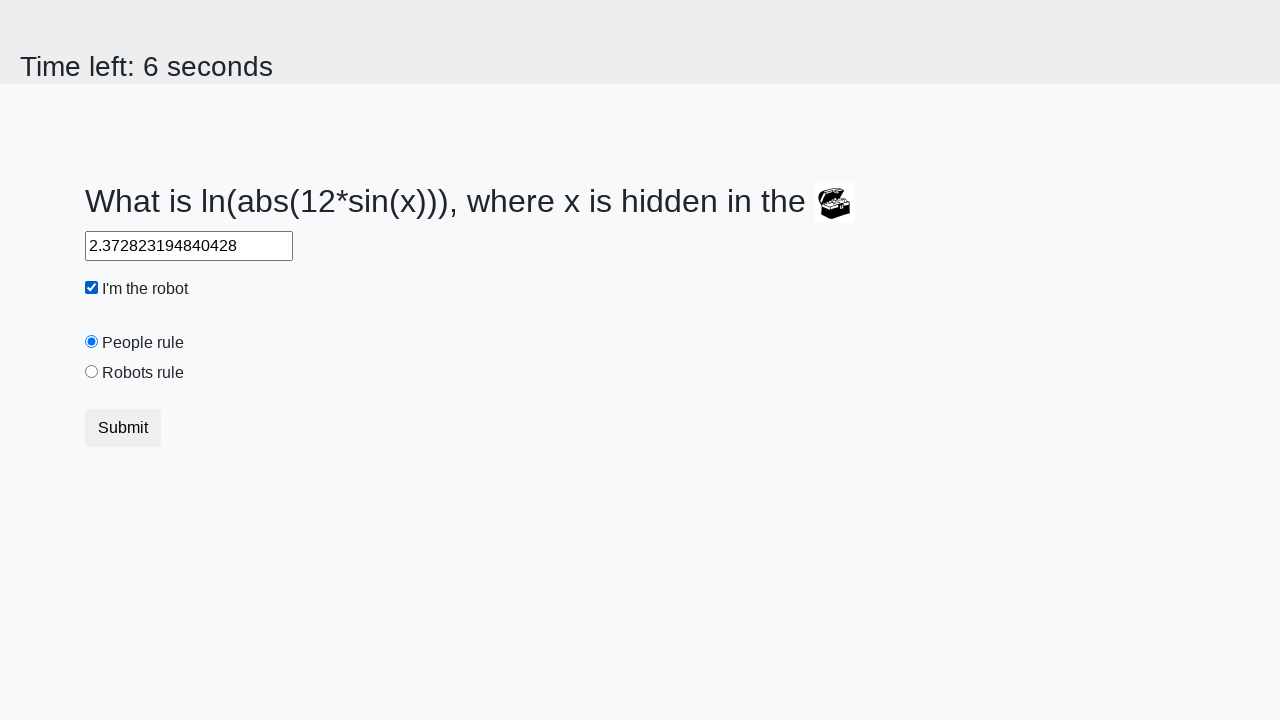

Selected robots rule radio button at (92, 372) on #robotsRule
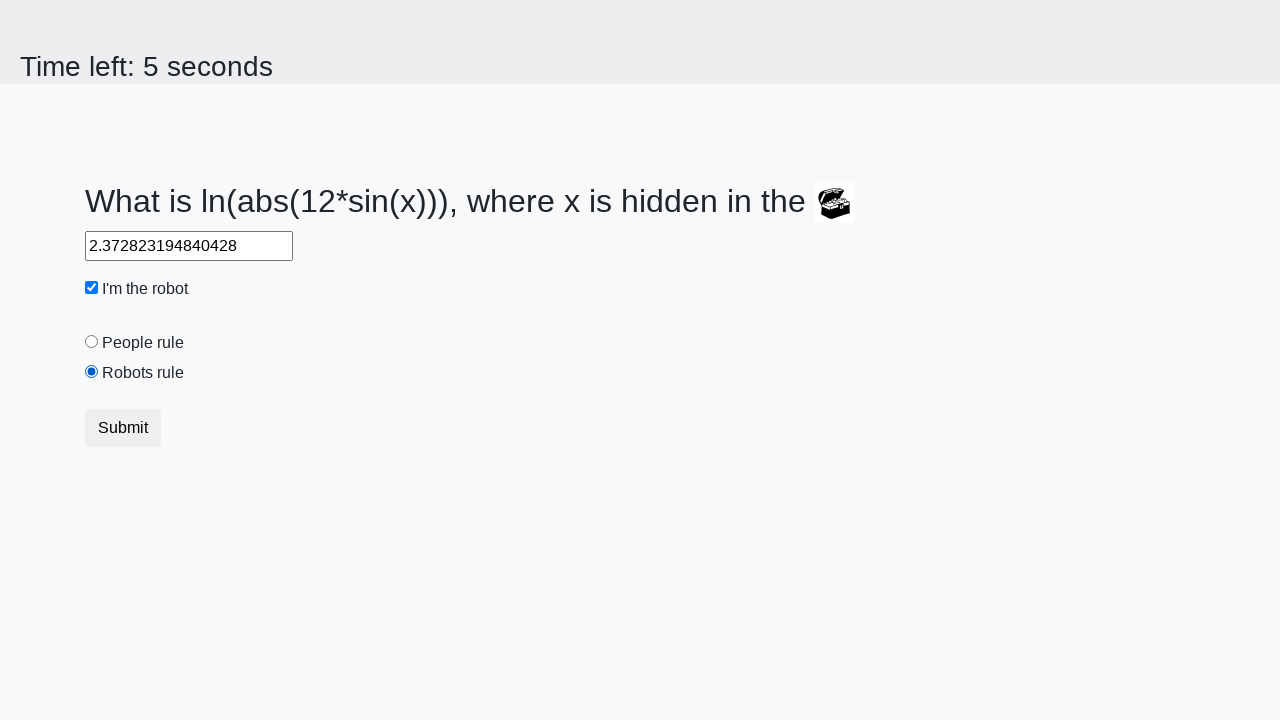

Clicked submit button to submit form at (123, 428) on .btn-default
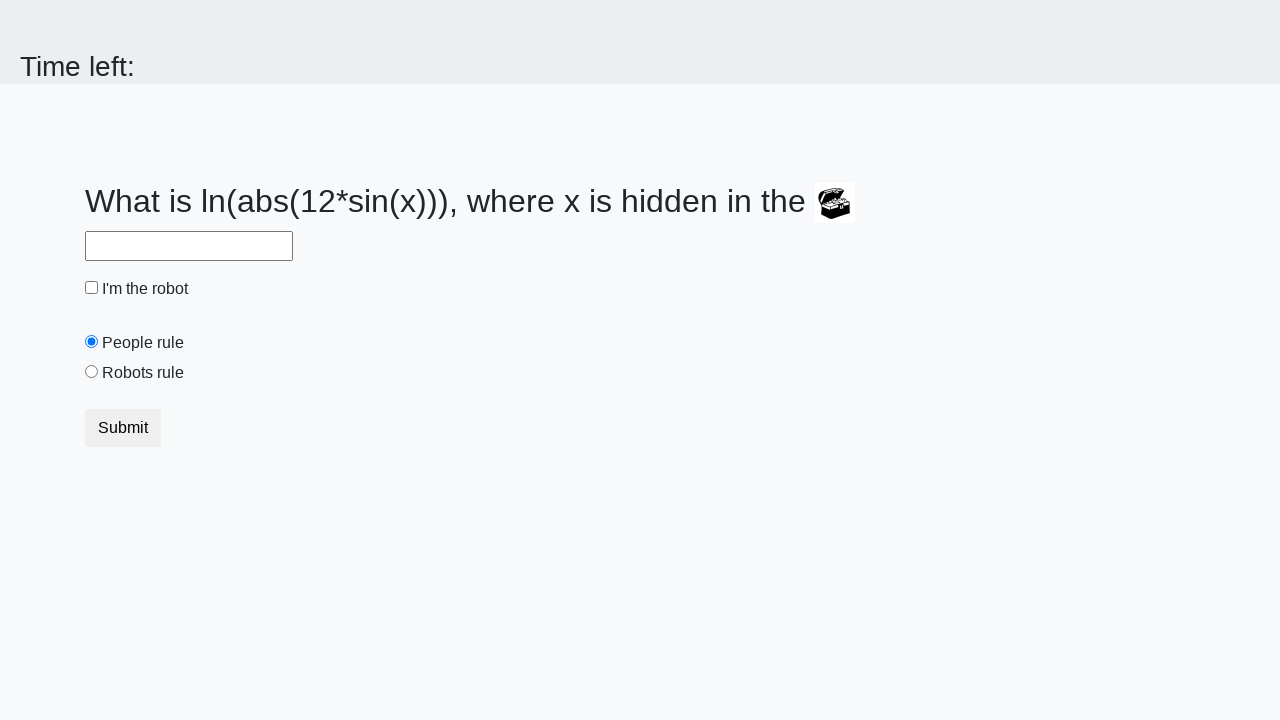

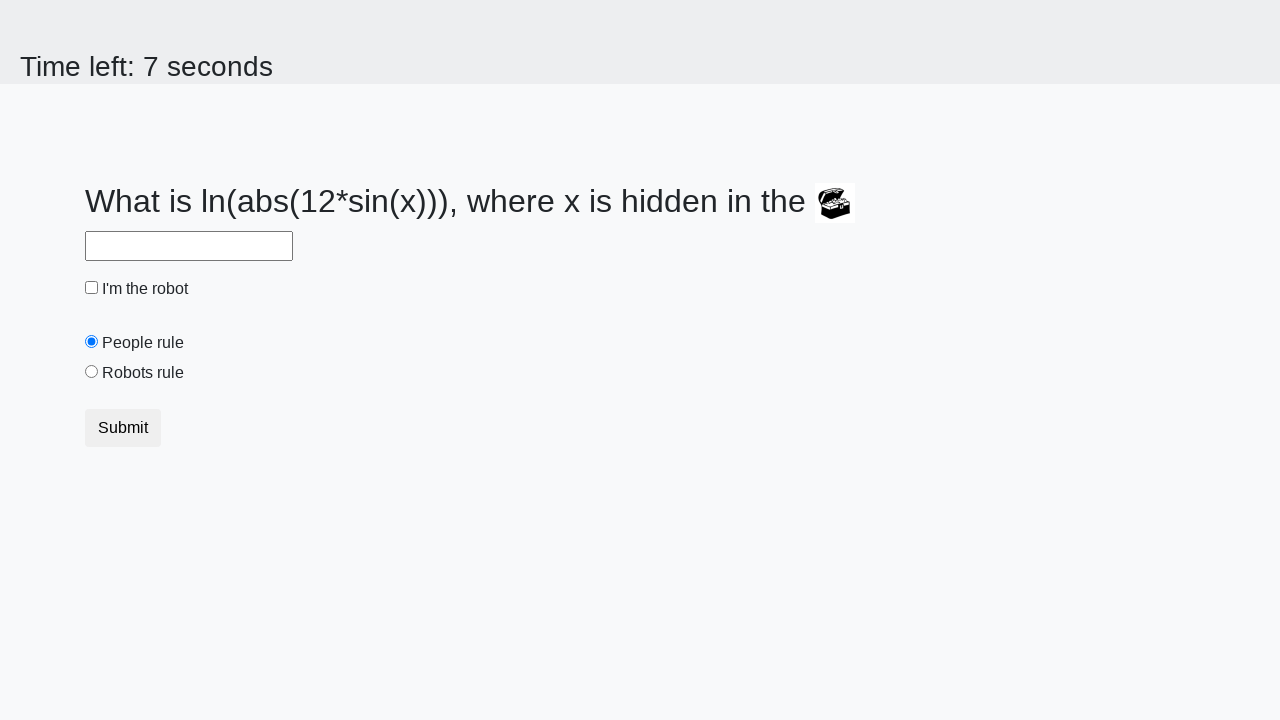